Tests that submitting the login form with empty values displays an appropriate error message.

Starting URL: https://katalon-demo-cura.herokuapp.com/profile.php#login

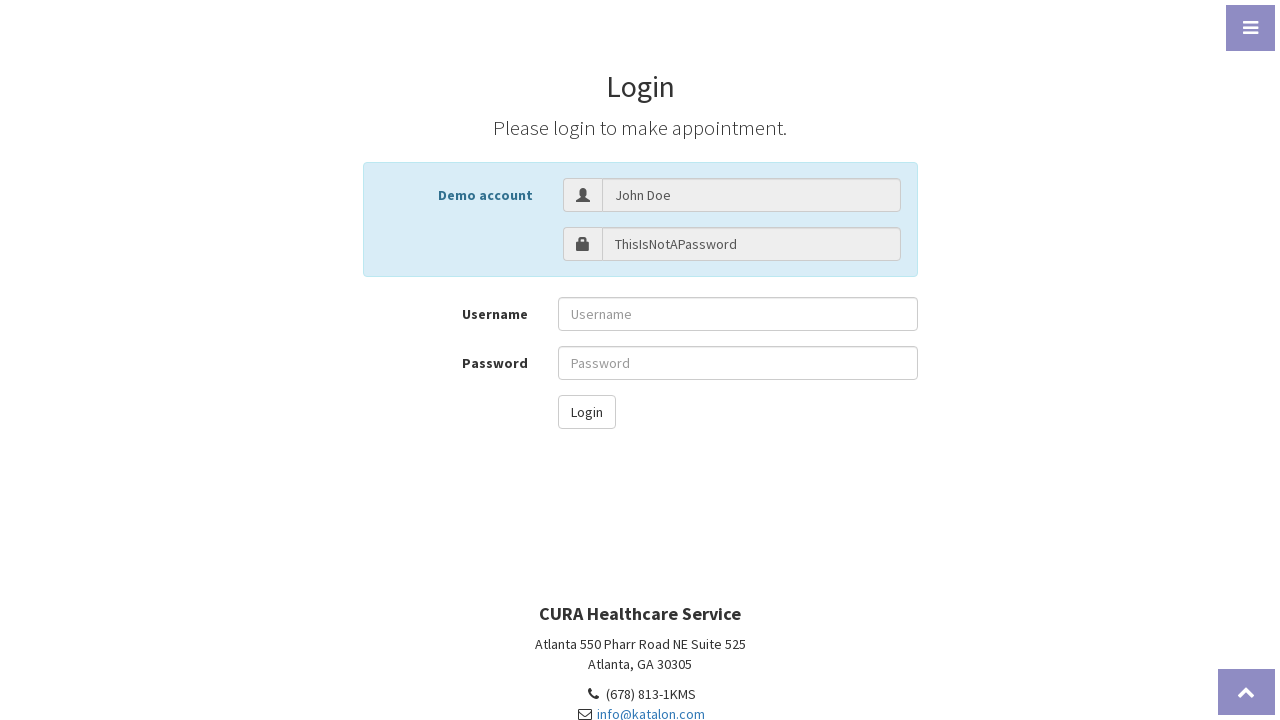

Clicked login button without entering any credentials at (586, 412) on #btn-login
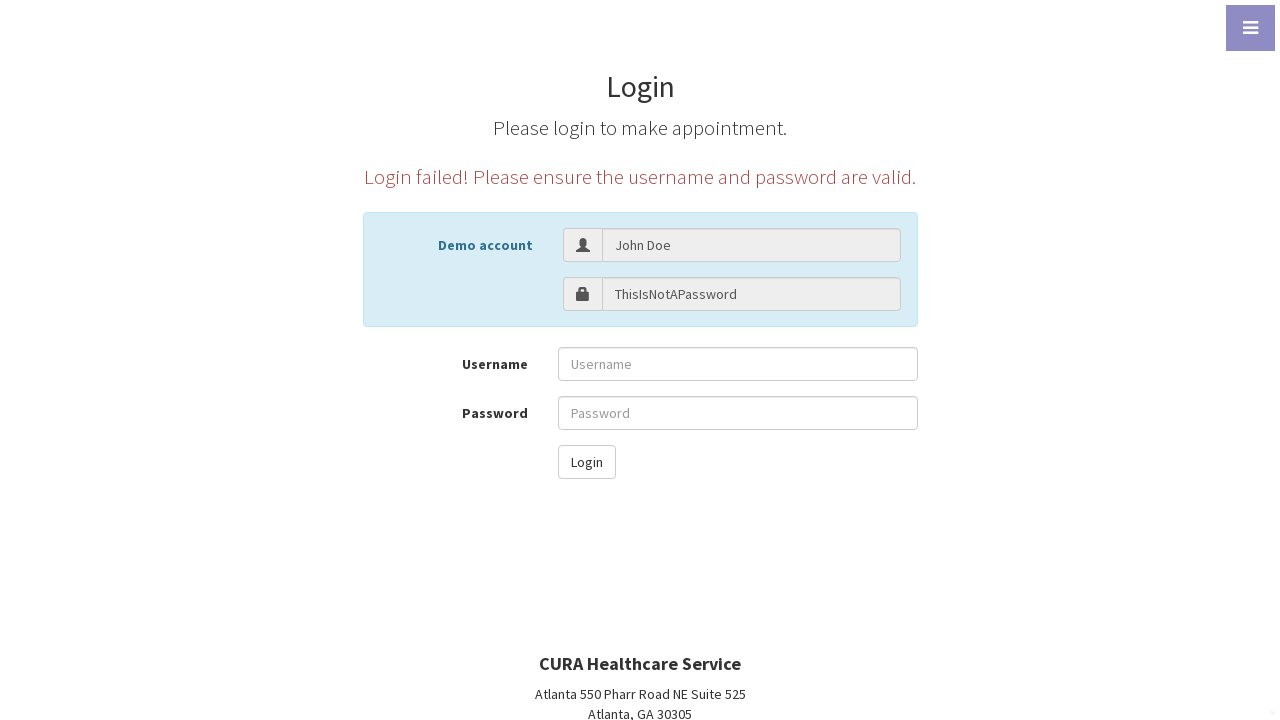

Located error message element
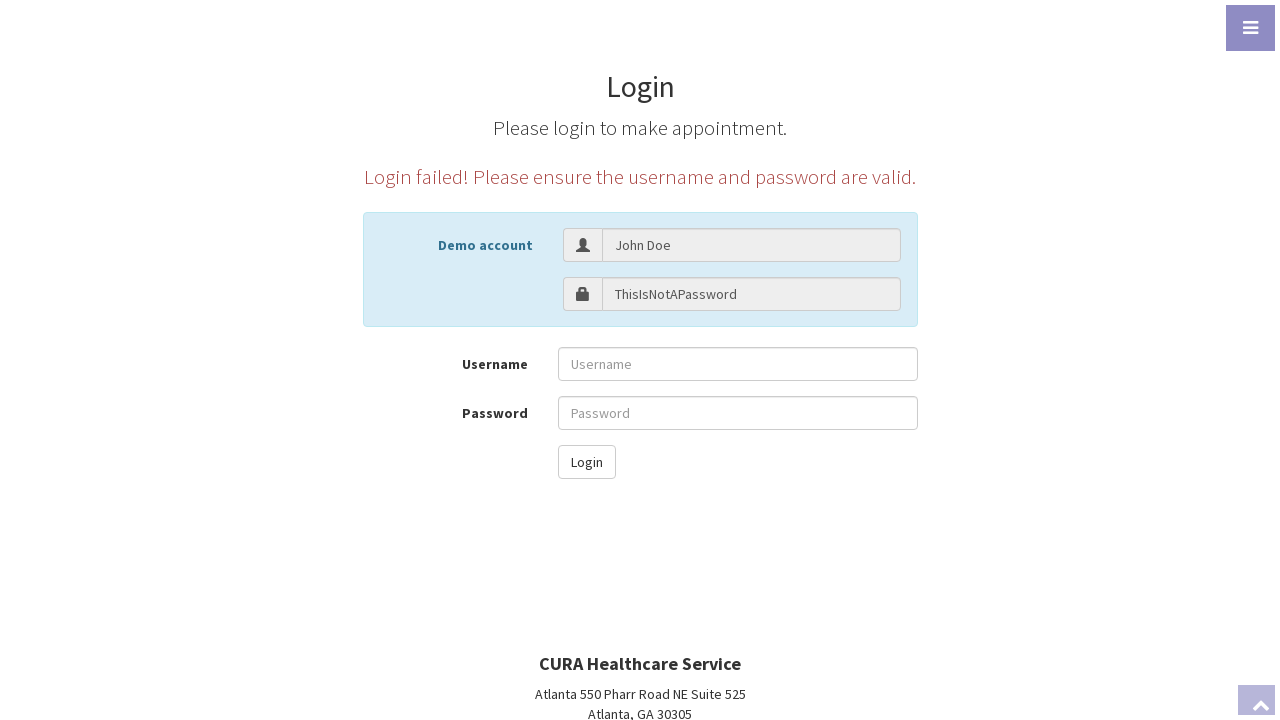

Verified error message displays: 'Login failed! Please ensure the username and password are valid.'
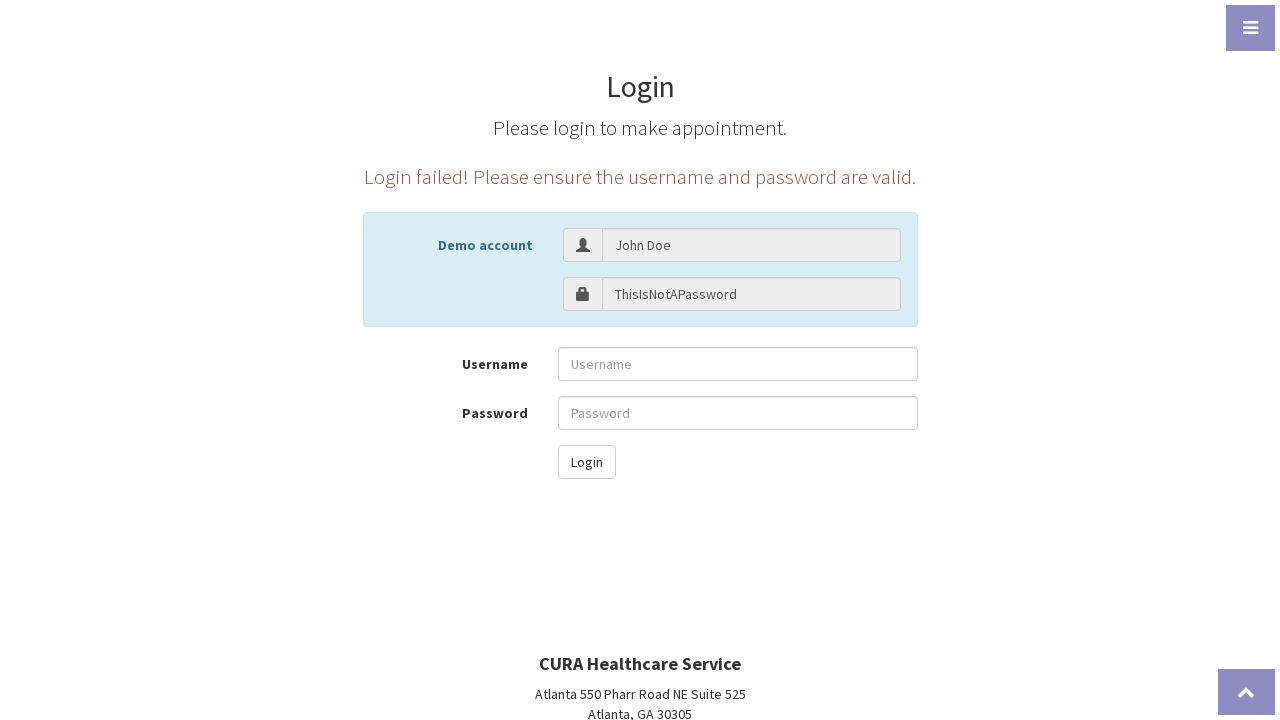

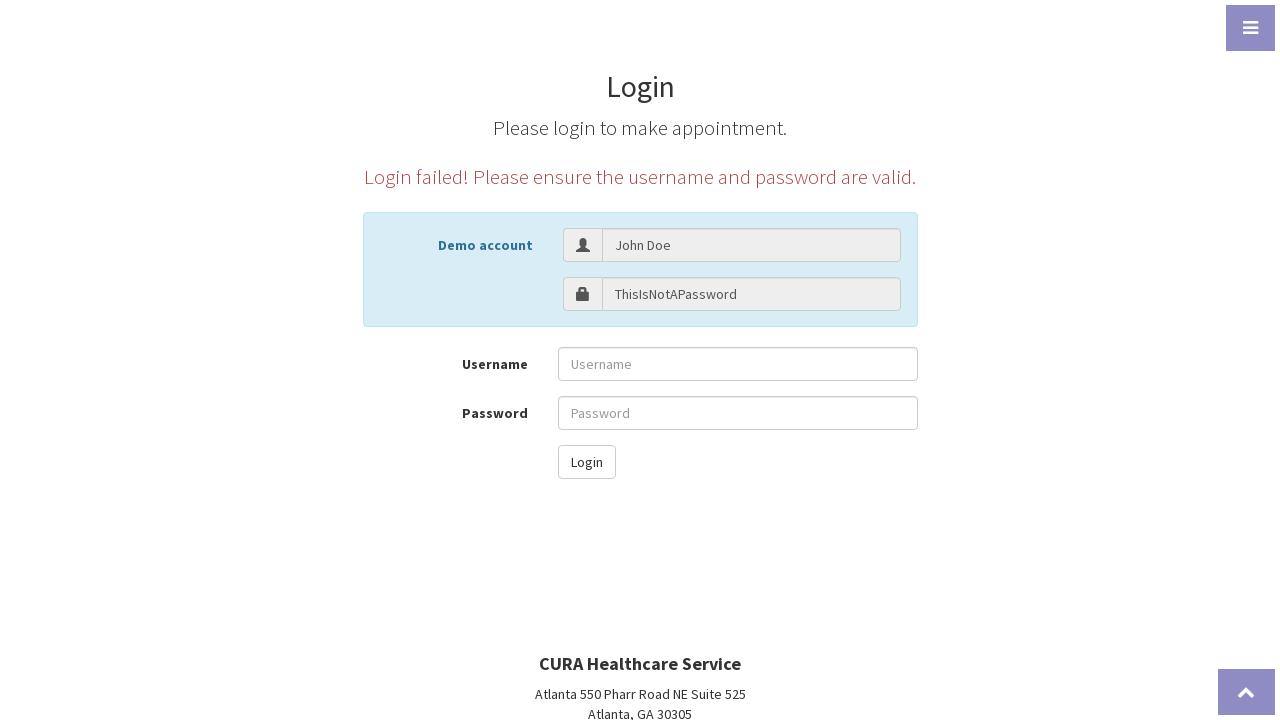